Clicks on the "Advertising/Best Sellers" link in the header and verifies the page title matches the expected page title

Starting URL: https://www.leomax.ru

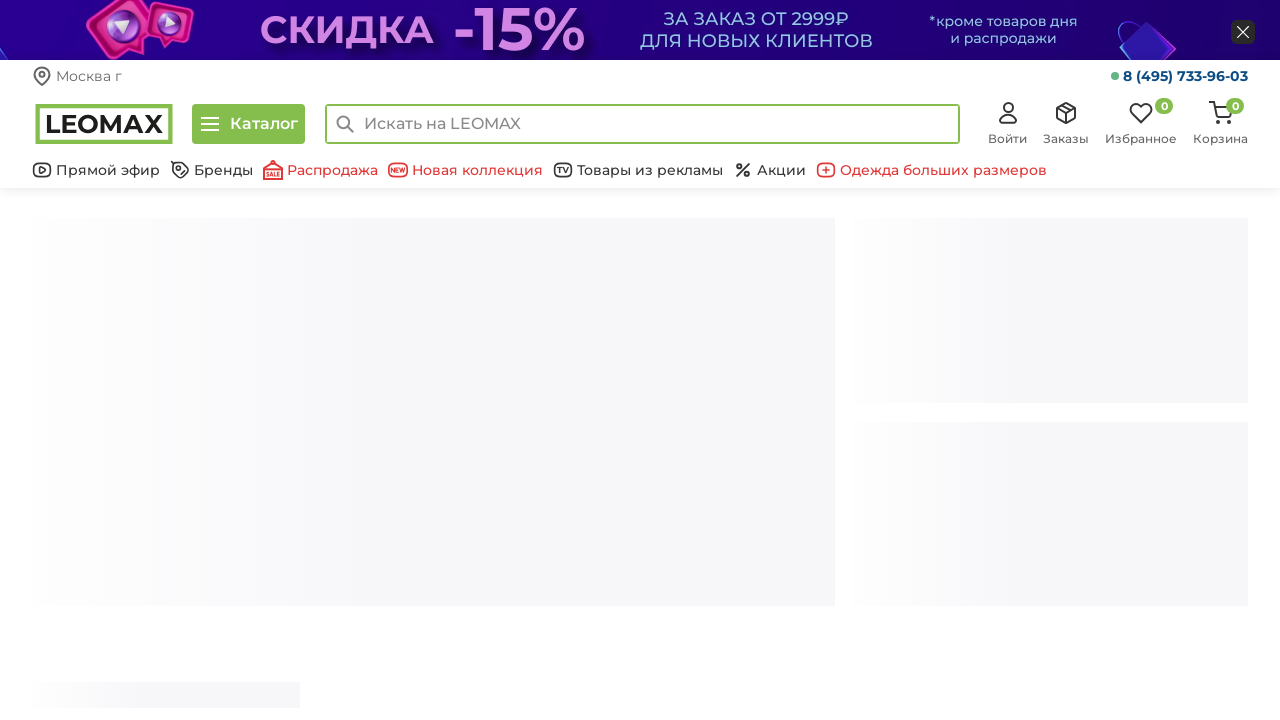

Clicked on the Advertising/Best Sellers link in header at (638, 170) on a.bottom-header__link[href='/products/tovary_leomax/']
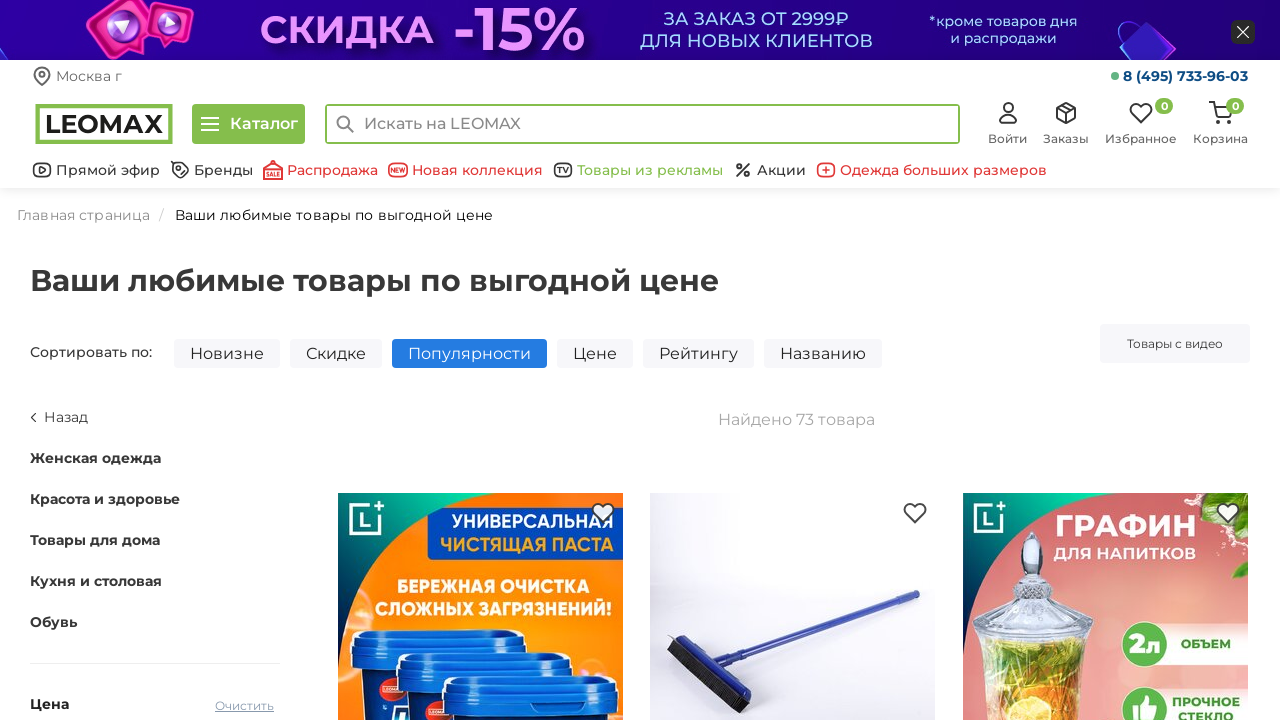

Waited for page to load (domcontentloaded)
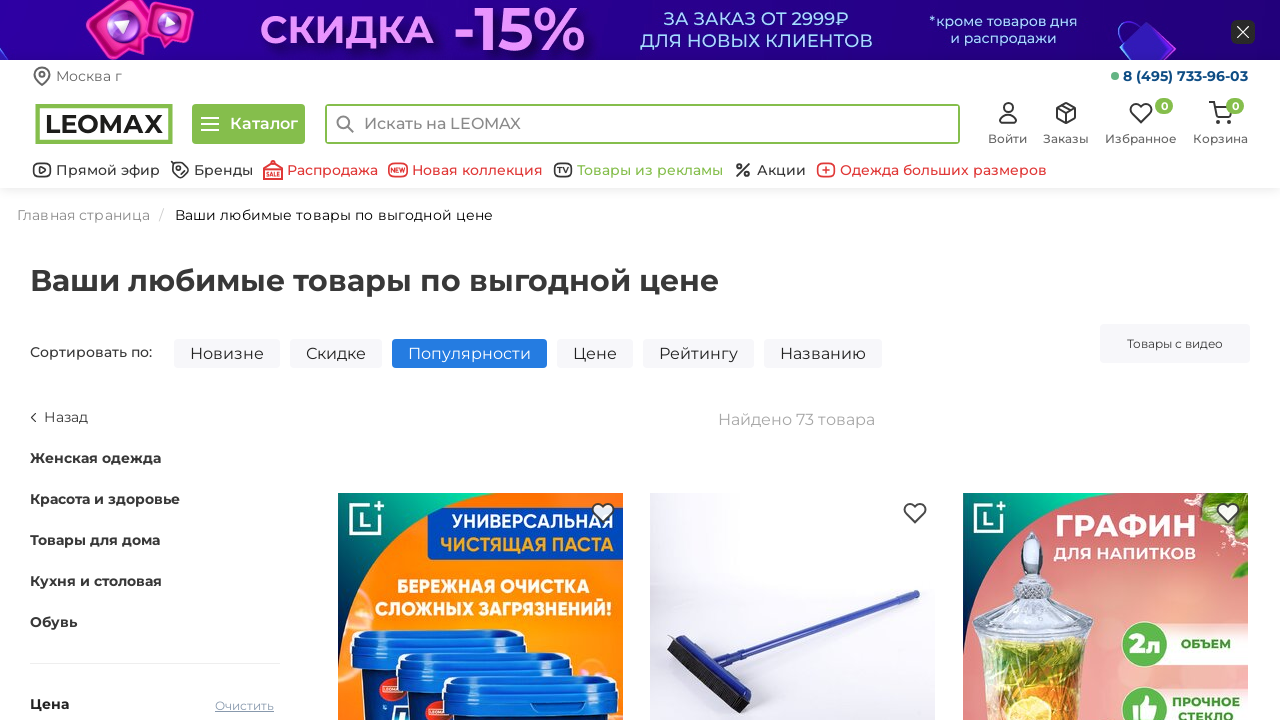

Verified page title matches expected value: 'Самые продаваемые товары от Леомакс | Leomax'
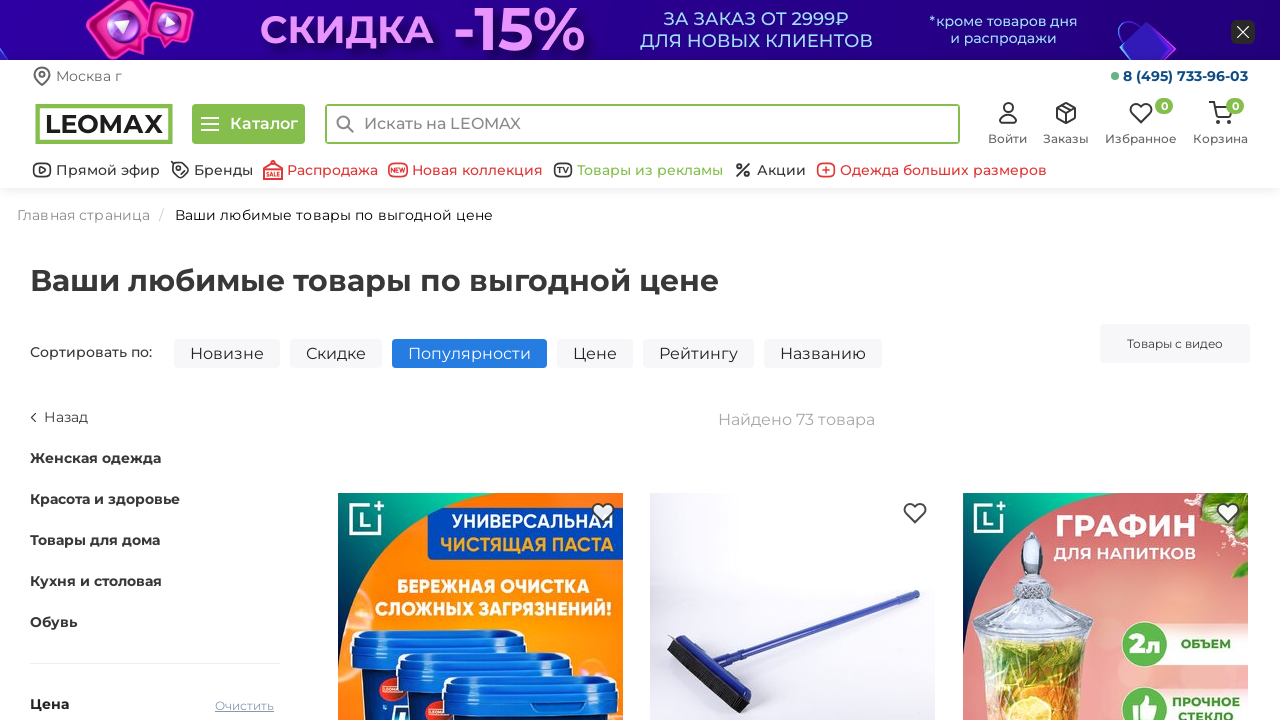

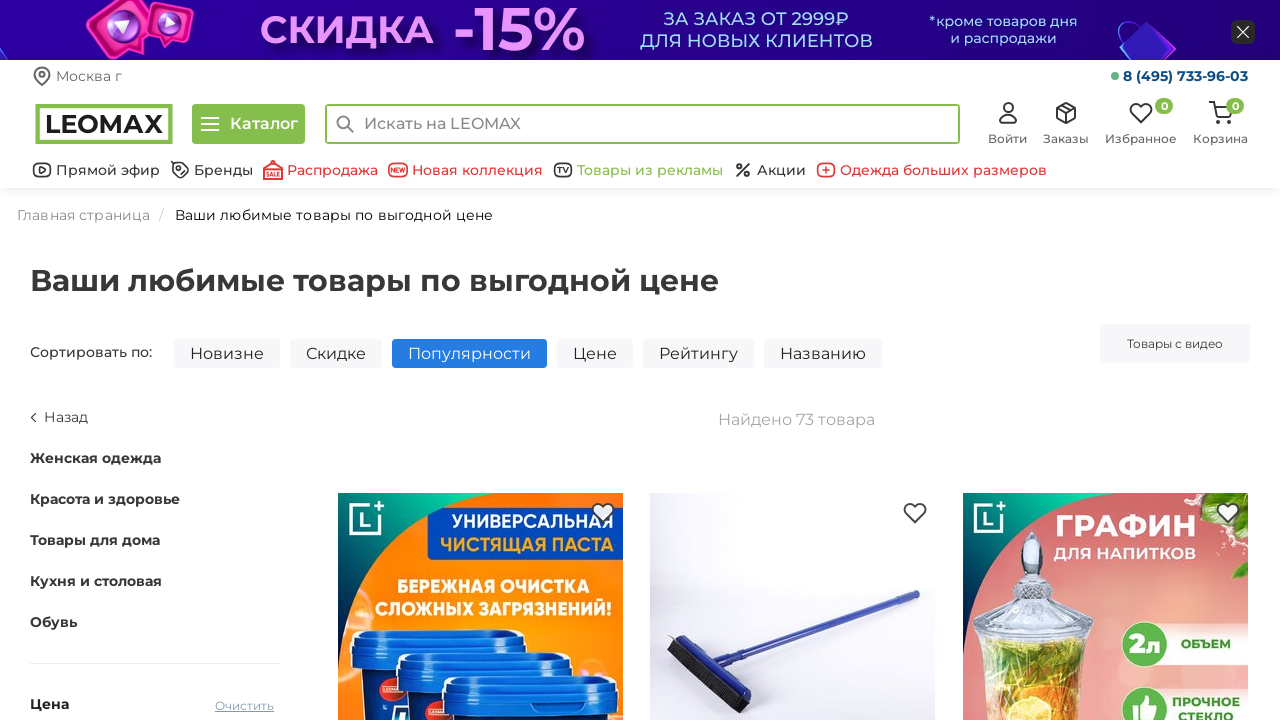